Tests state dropdown functionality by selecting options using different methods (visible text, value, and index), then verifies the final selected option is California.

Starting URL: https://practice.cydeo.com/dropdown

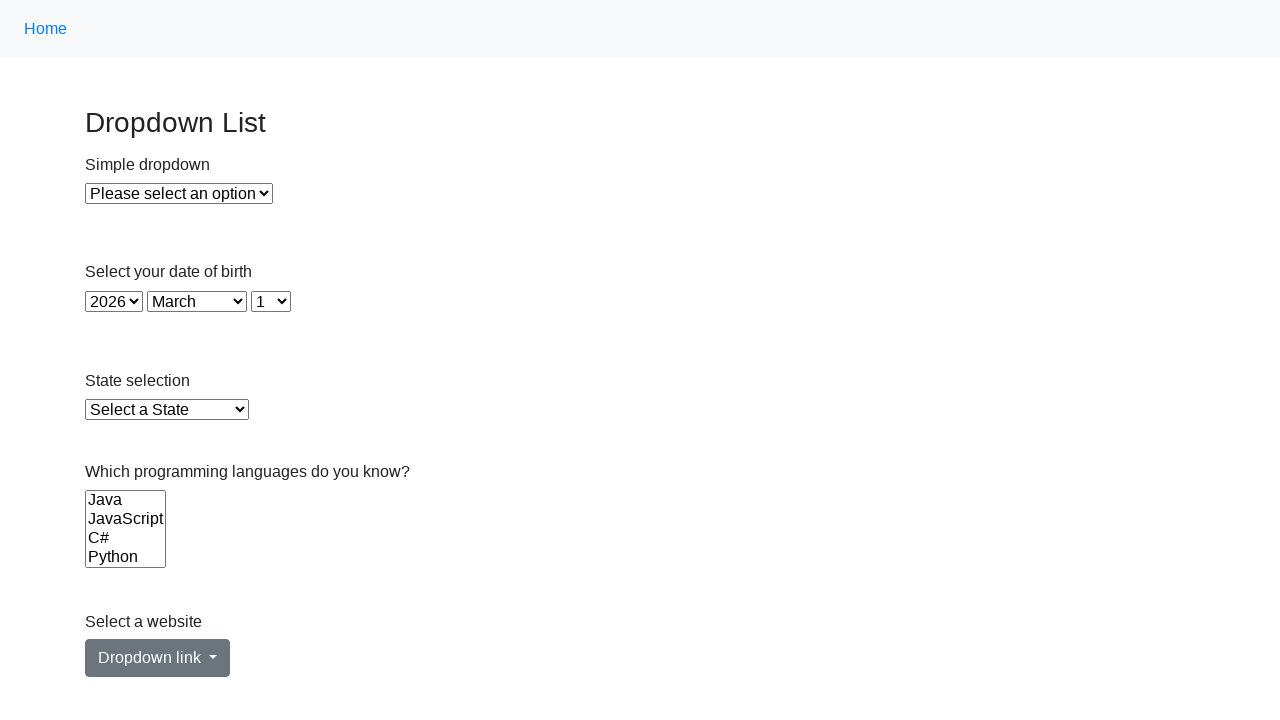

Selected 'Illinois' from state dropdown by visible text on select#state
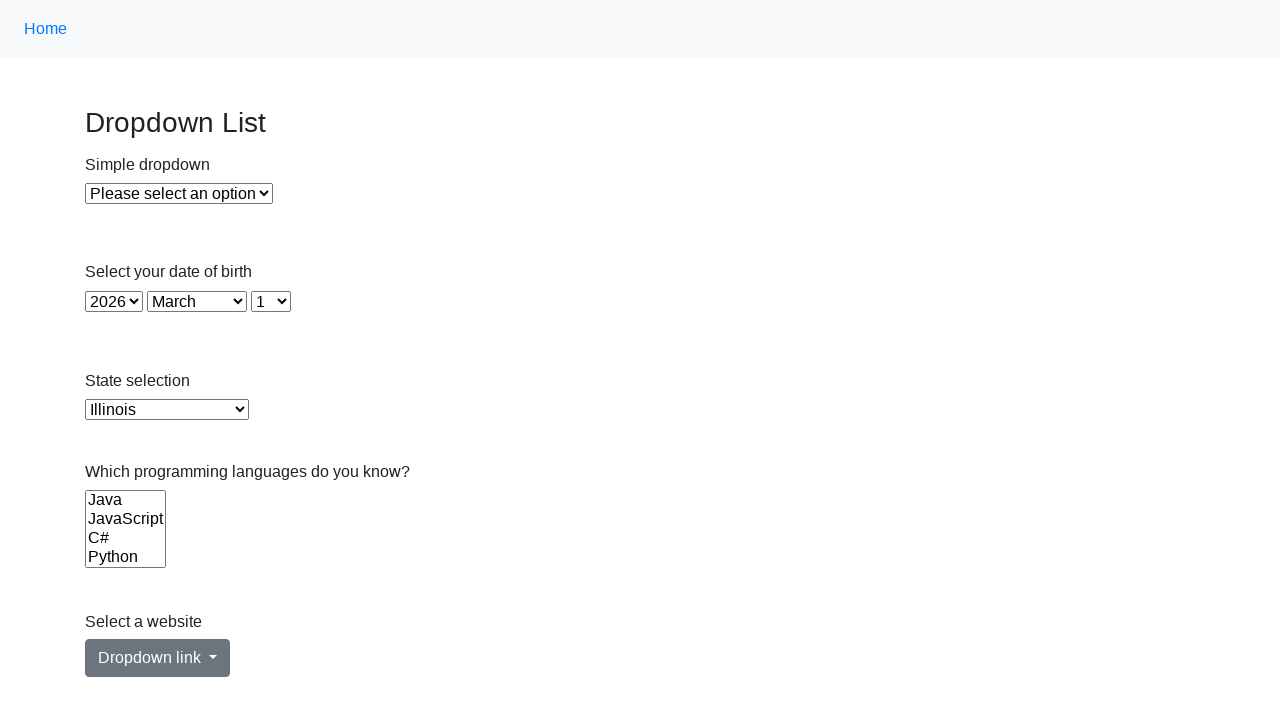

Selected 'VA' from state dropdown by value on select#state
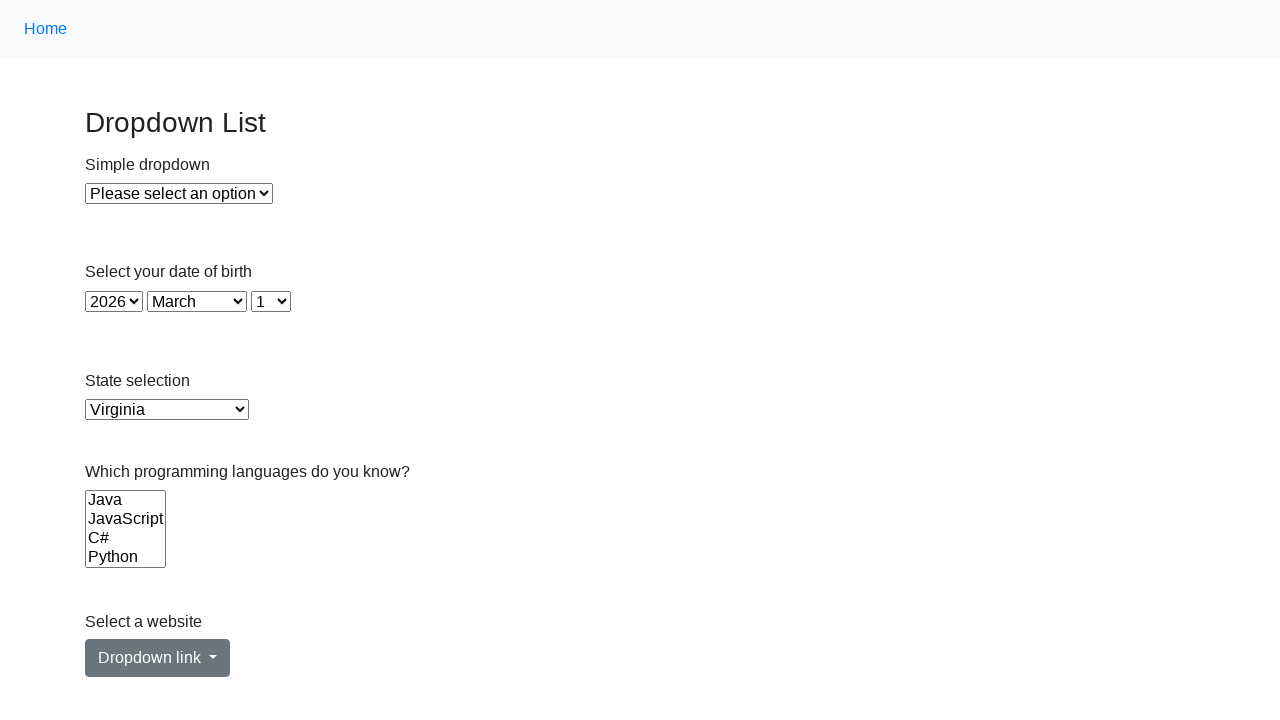

Selected option at index 5 from state dropdown (California) on select#state
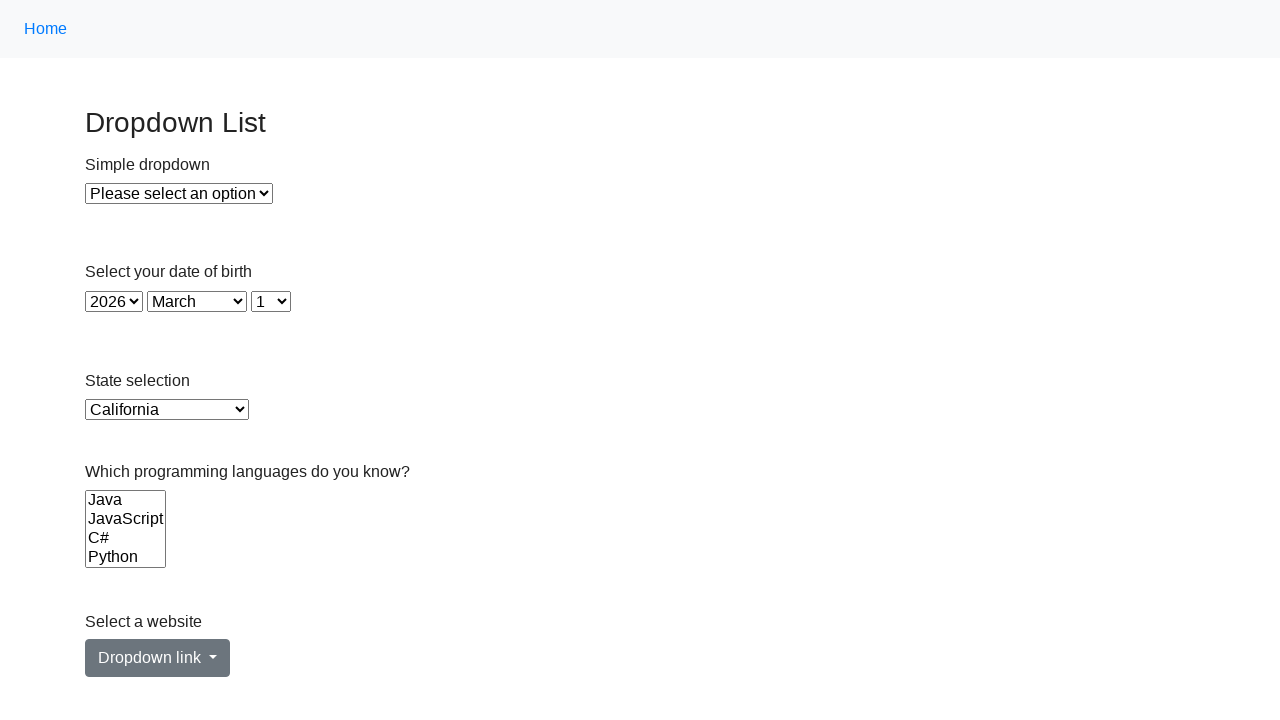

Retrieved selected value from state dropdown
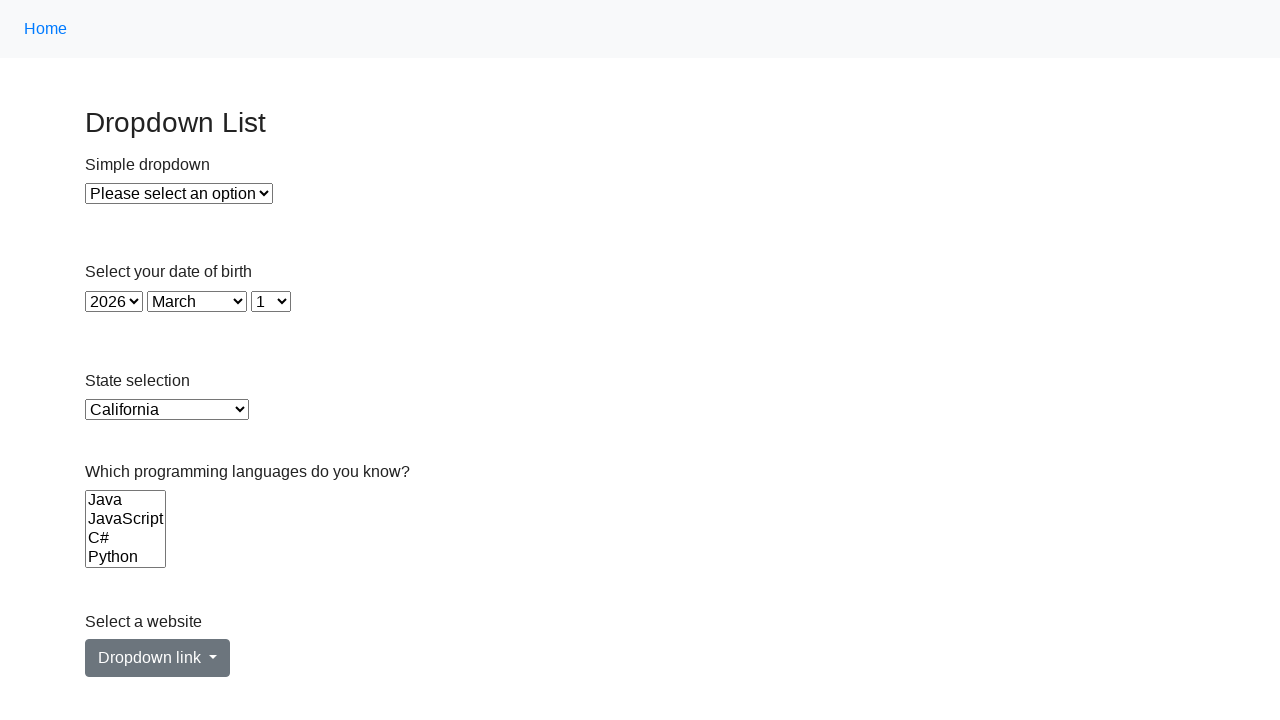

Verified that 'California' is the selected option
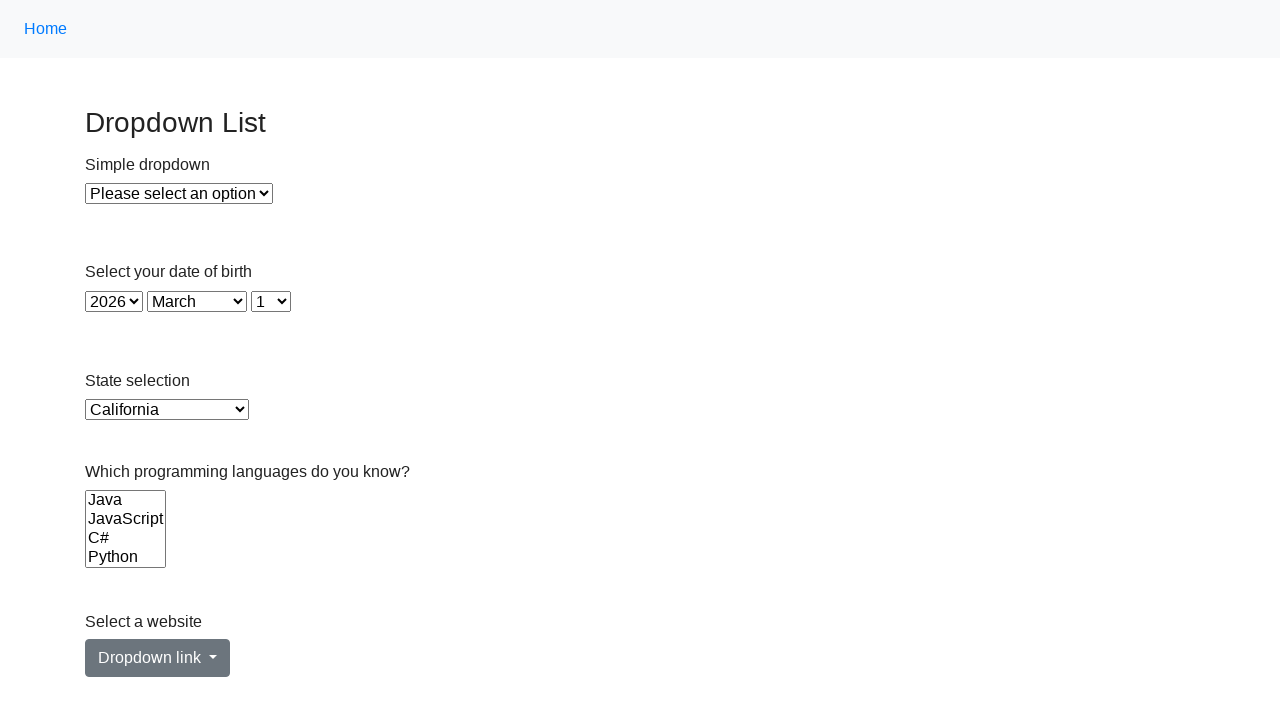

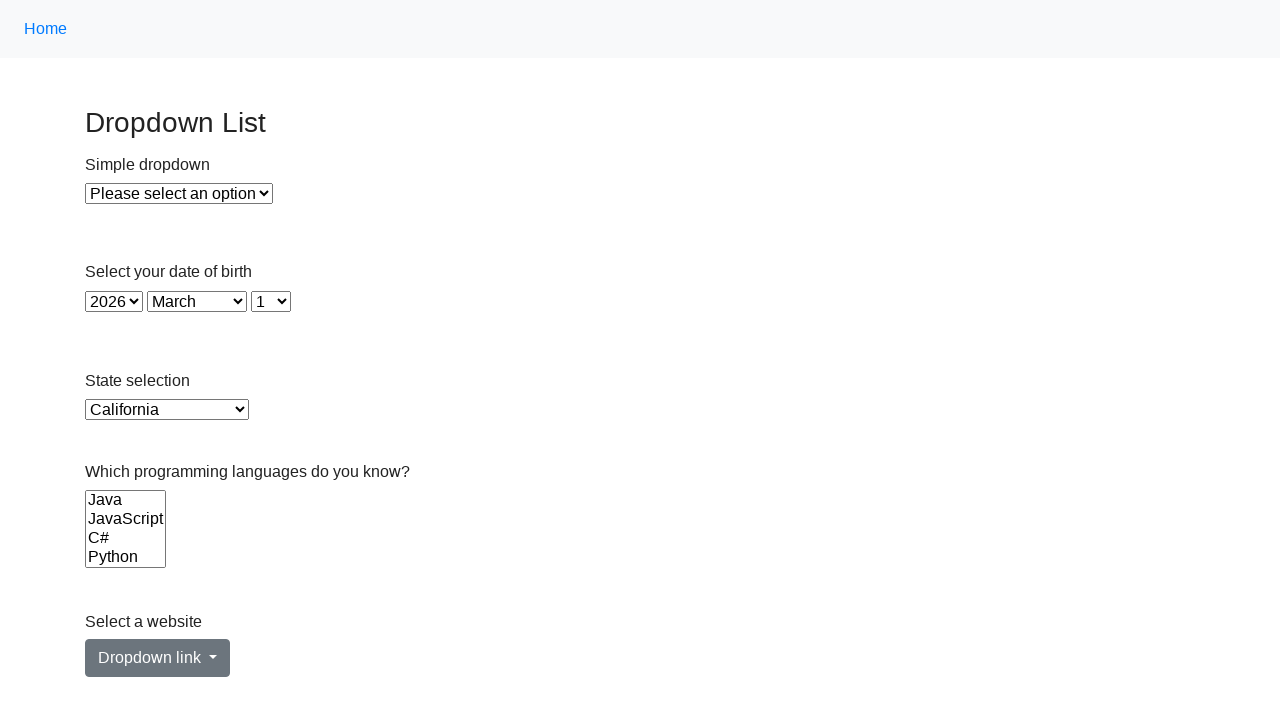